Navigates to a book search application and enters a search query in the search input field that is located within shadow DOM elements

Starting URL: https://books-pwakit.appspot.com/

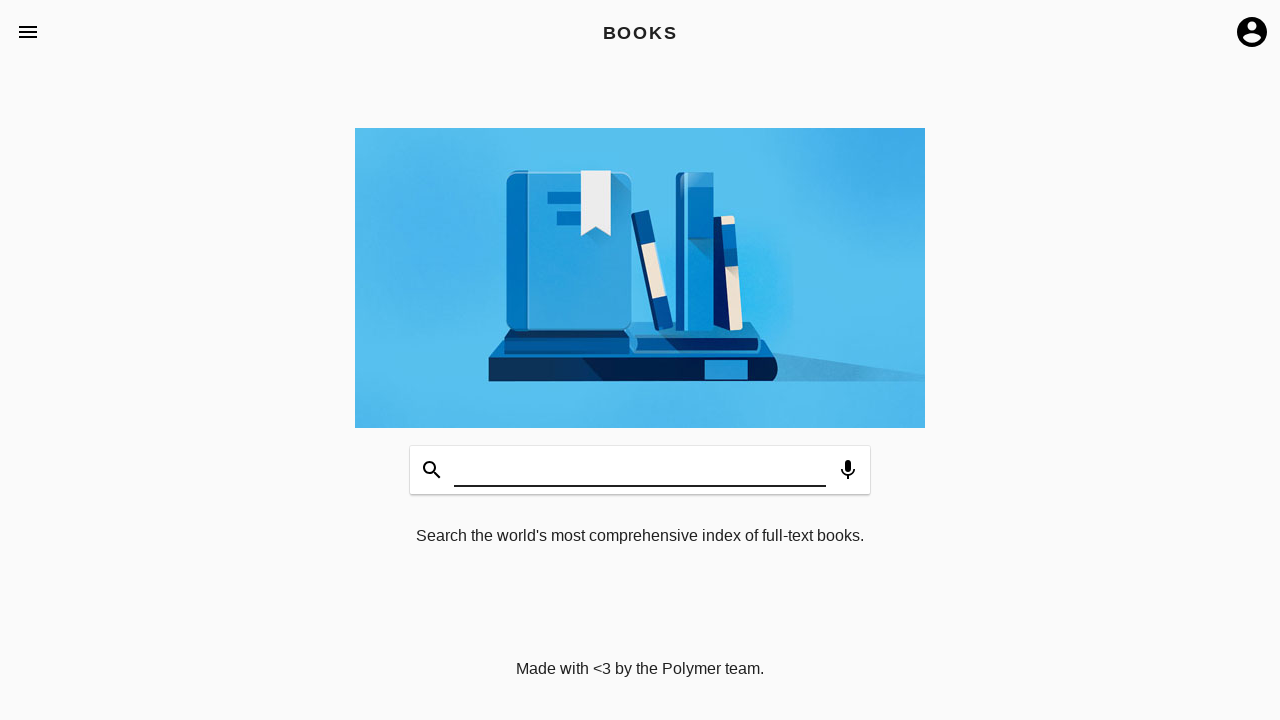

Located book-app element
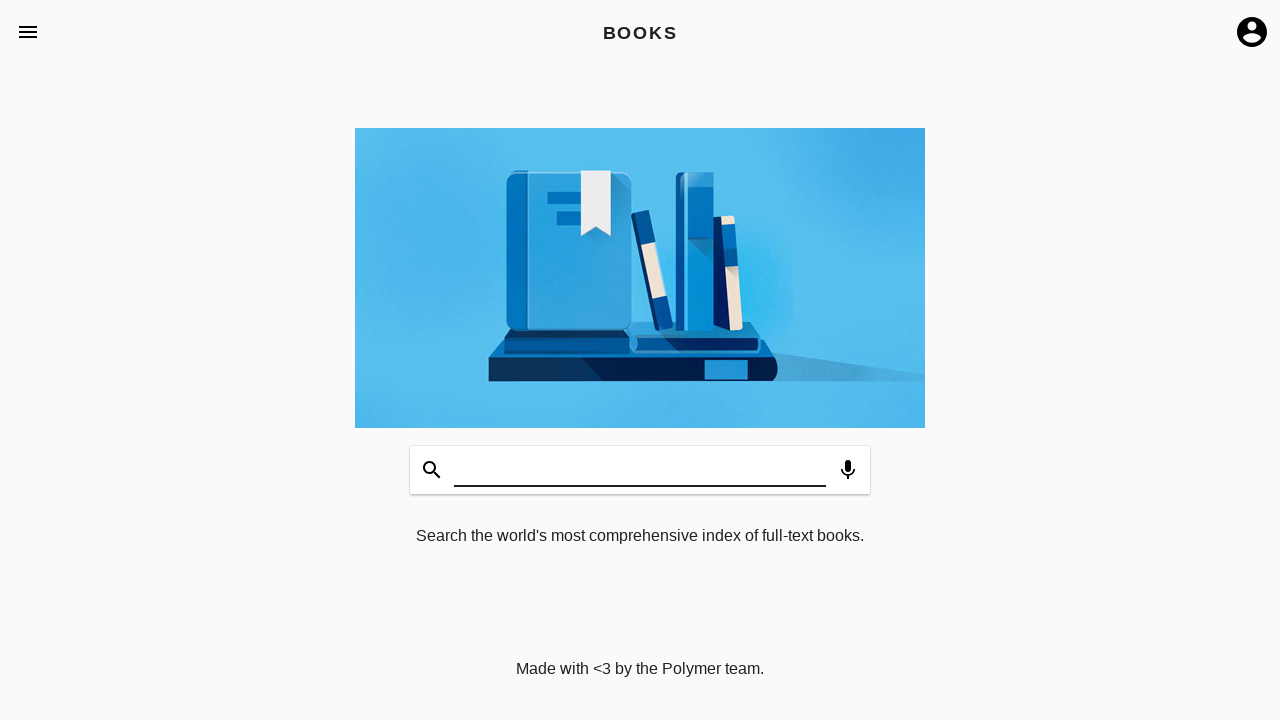

Retrieved shadow root from book-app element
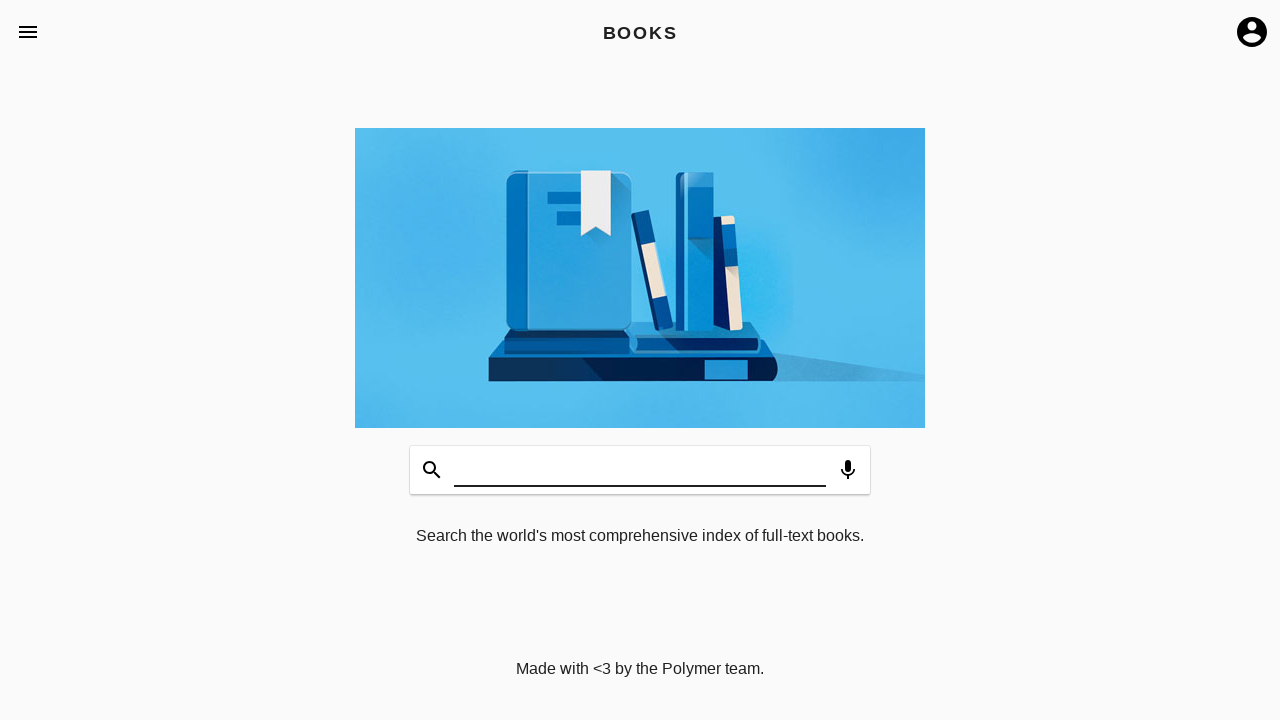

Navigated through shadow DOM and entered 'selenium Webdriver' in search input field
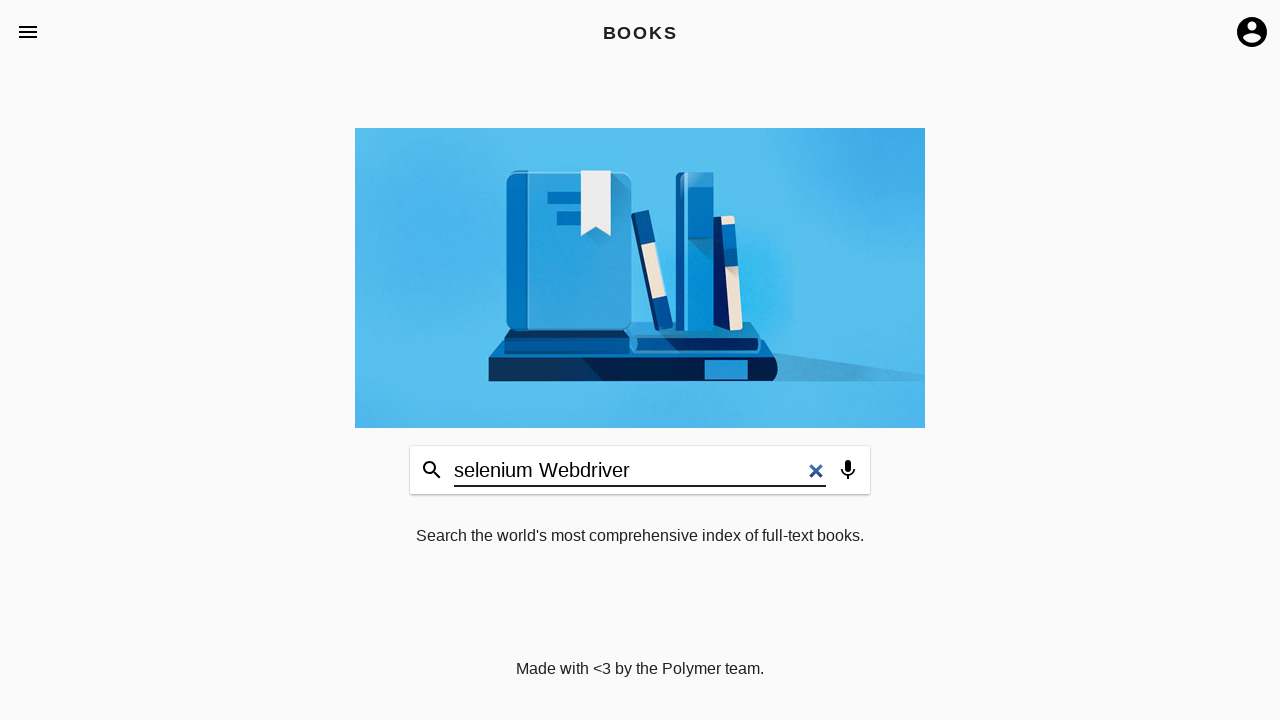

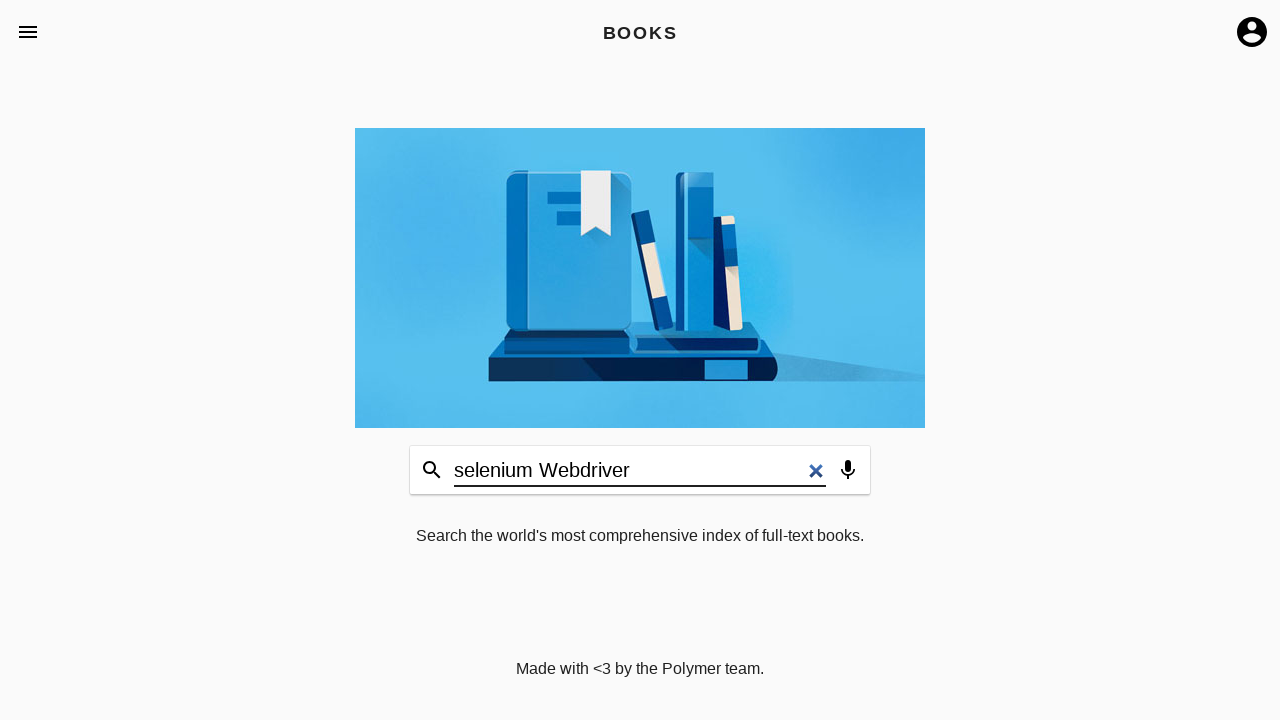